Tests registration form by filling in first name, last name, and email fields, then submitting the form and verifying the success message

Starting URL: http://suninjuly.github.io/registration1.html

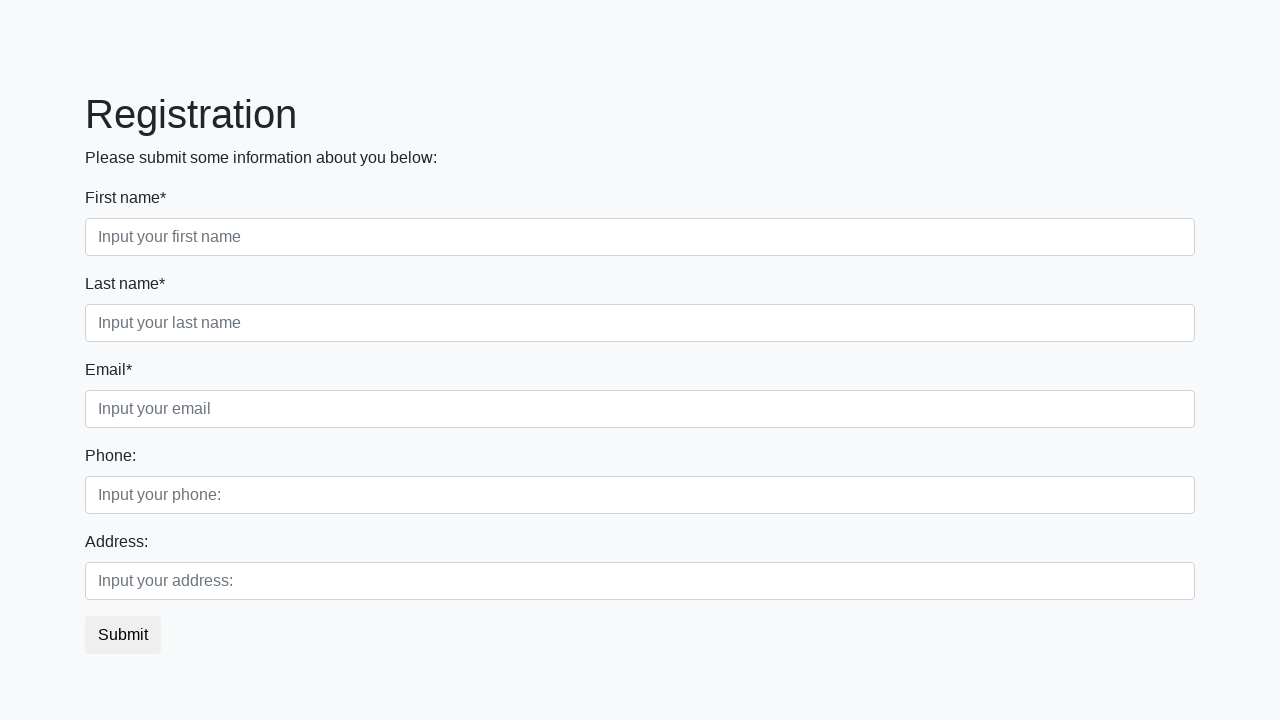

Navigated to registration form page
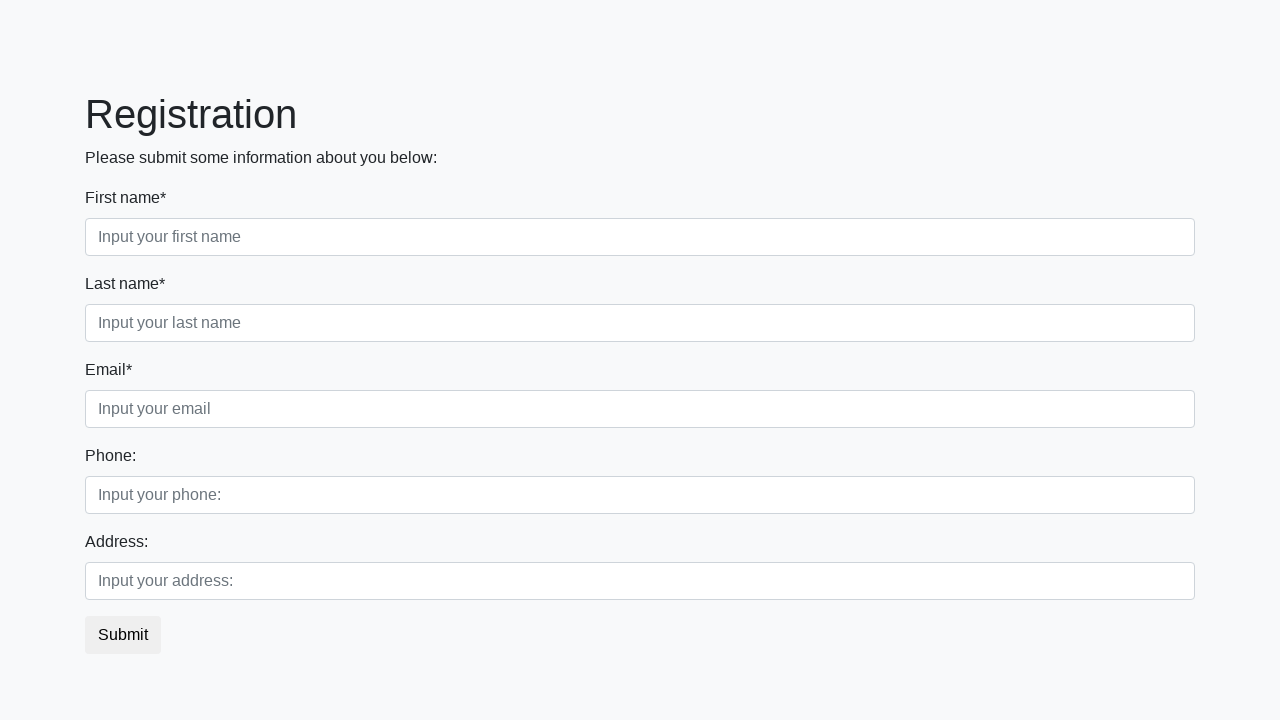

Filled first name field with 'Artem' on [placeholder='Input your first name']
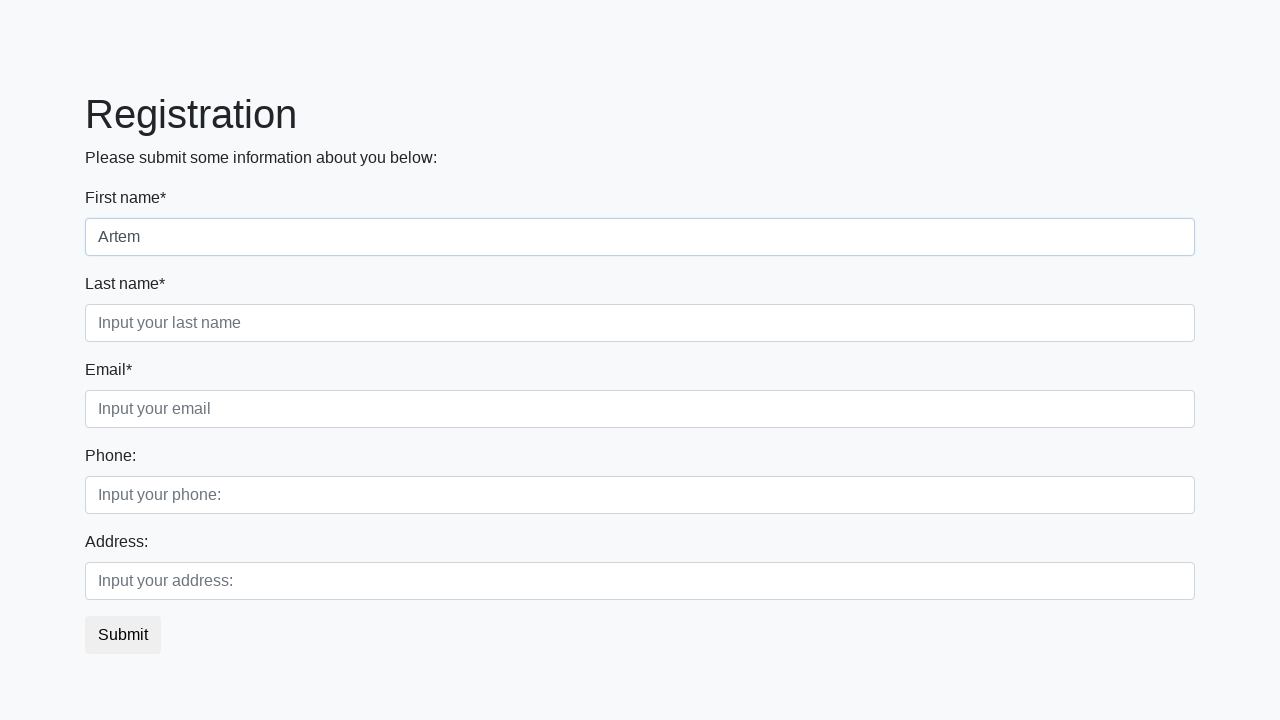

Filled last name field with 'Ivanov' on [placeholder='Input your last name']
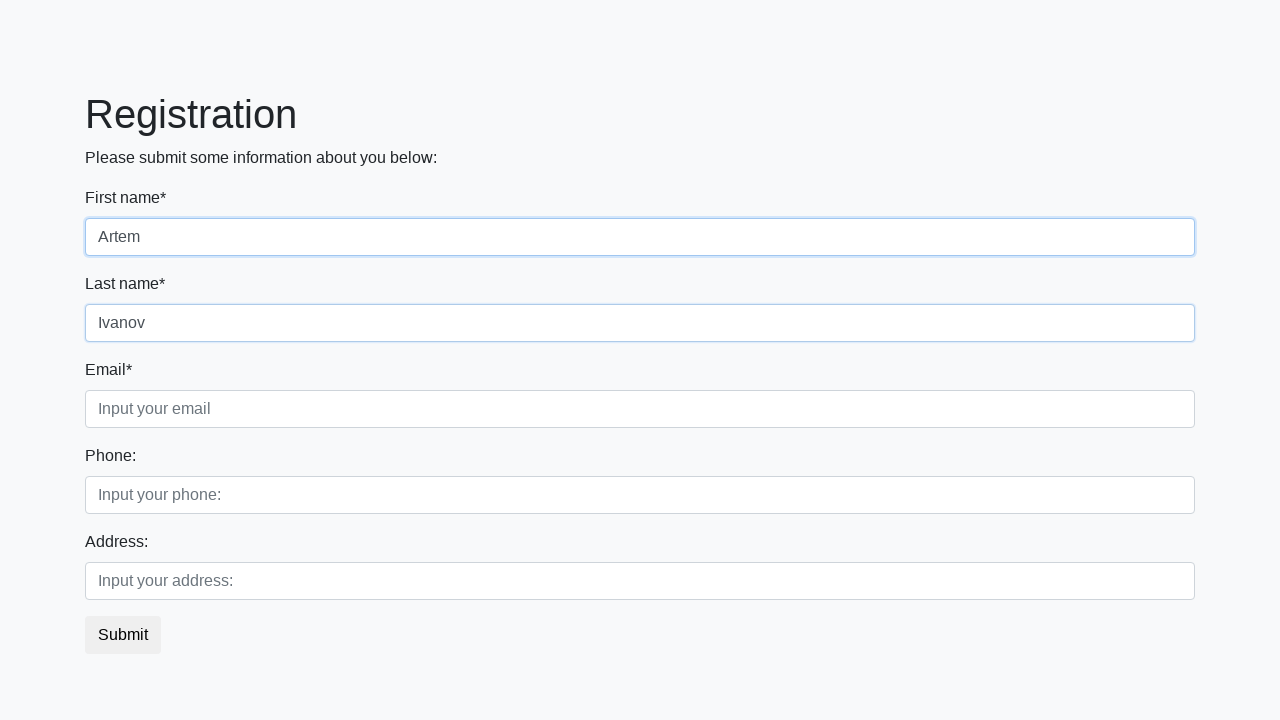

Filled email field with 'test@test.com' on [placeholder='Input your email']
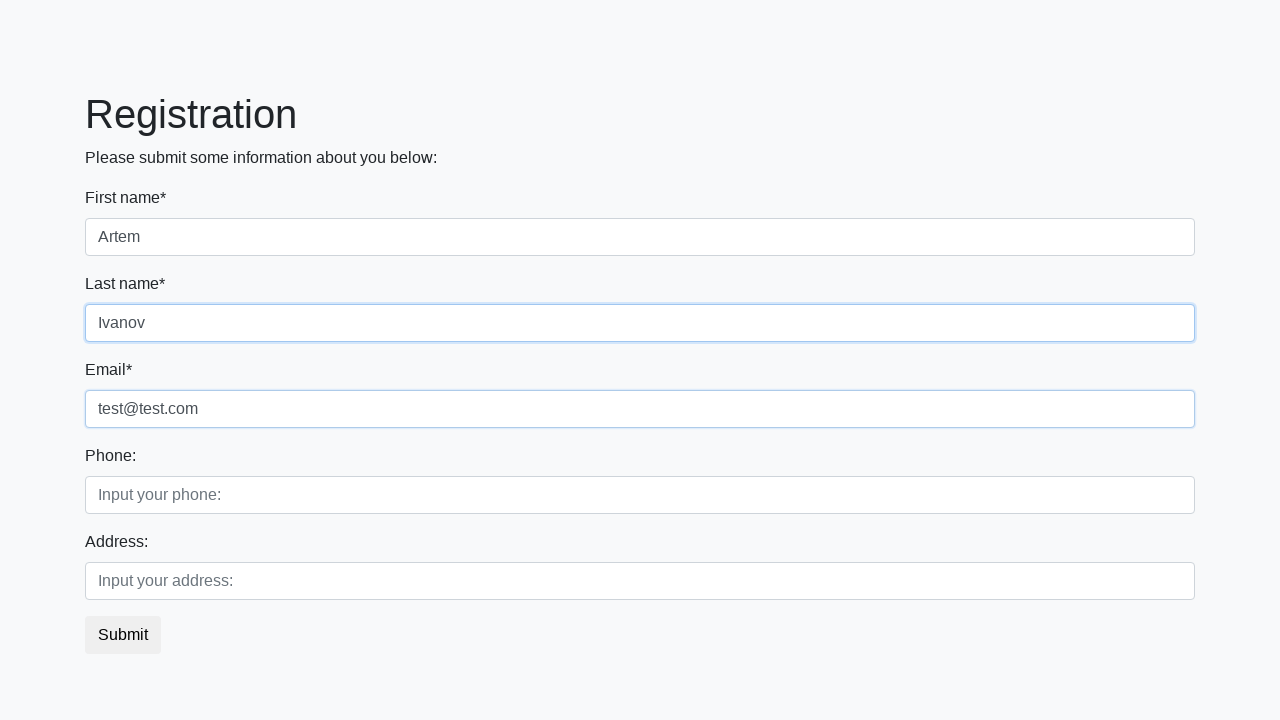

Clicked submit button to register at (123, 635) on .btn.btn-default
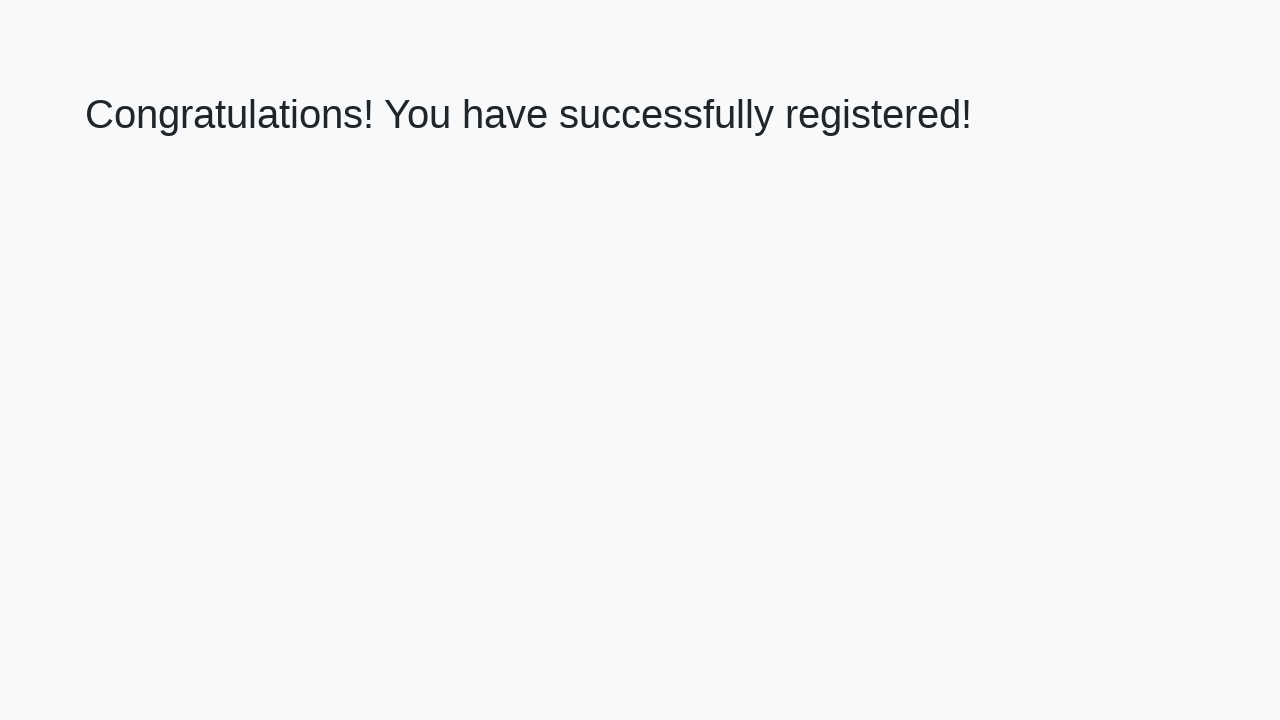

Success page loaded with h1 element
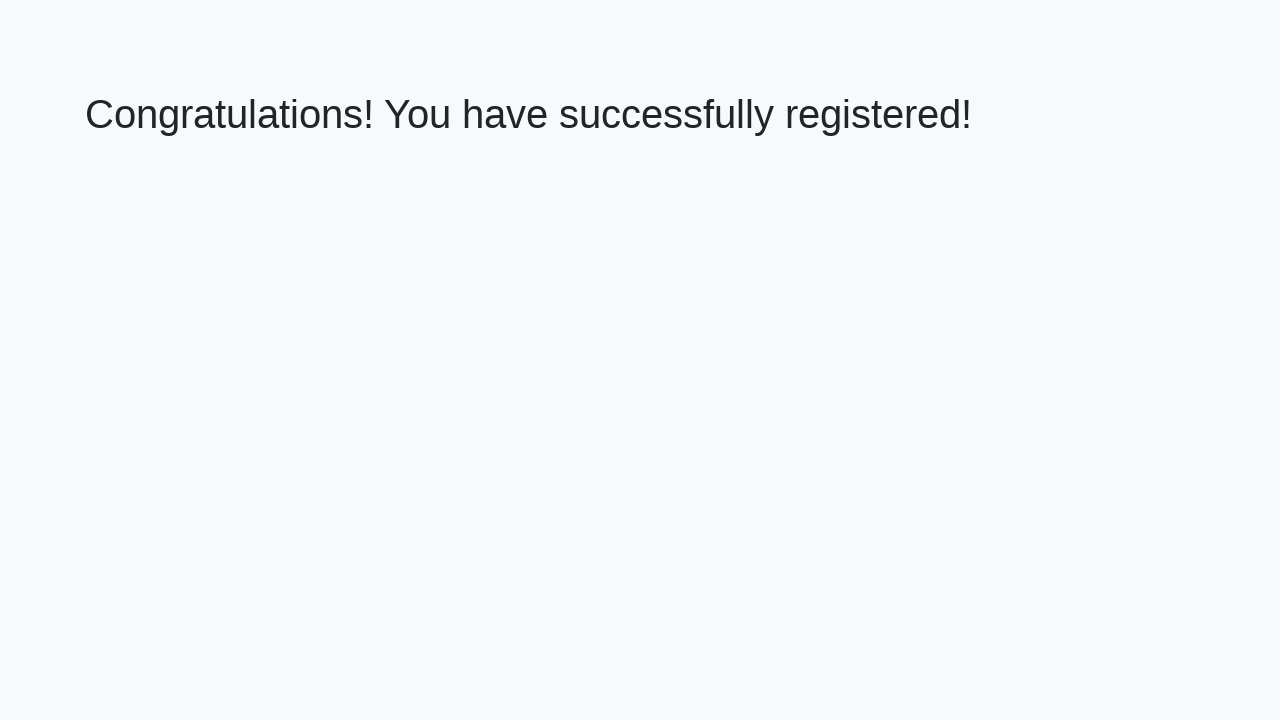

Retrieved success message: 'Congratulations! You have successfully registered!'
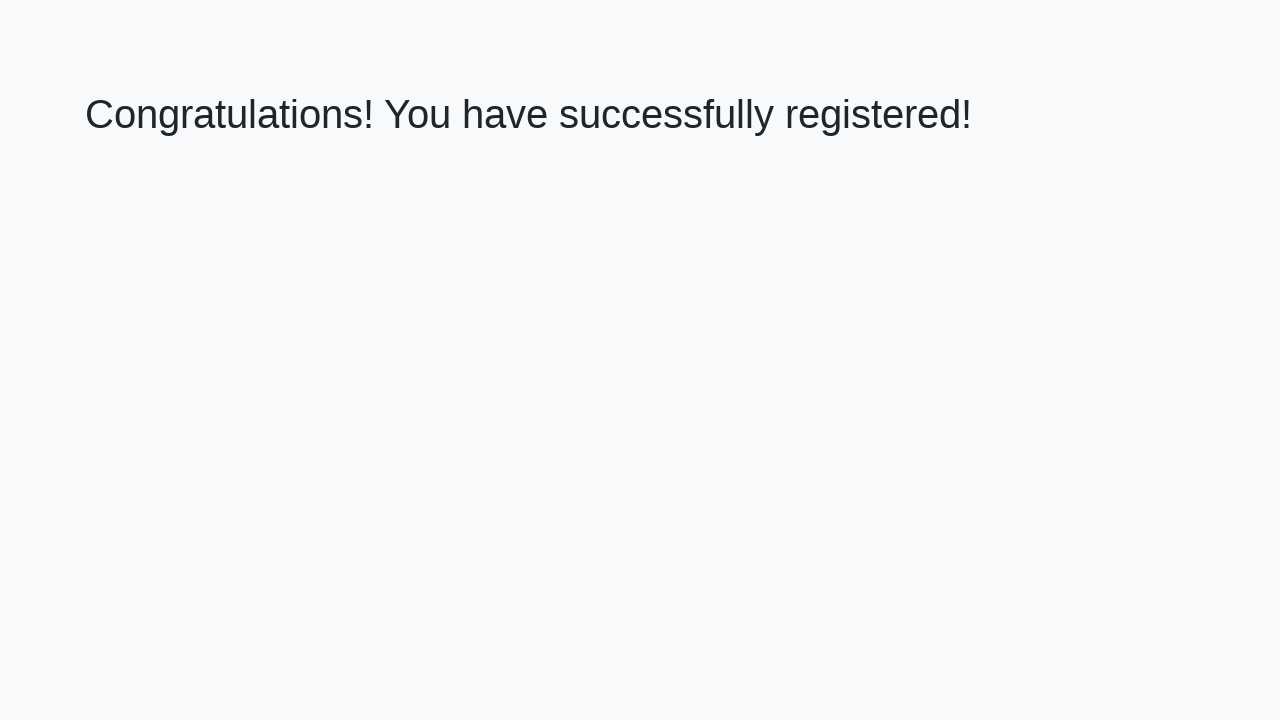

Verified success message matches expected text
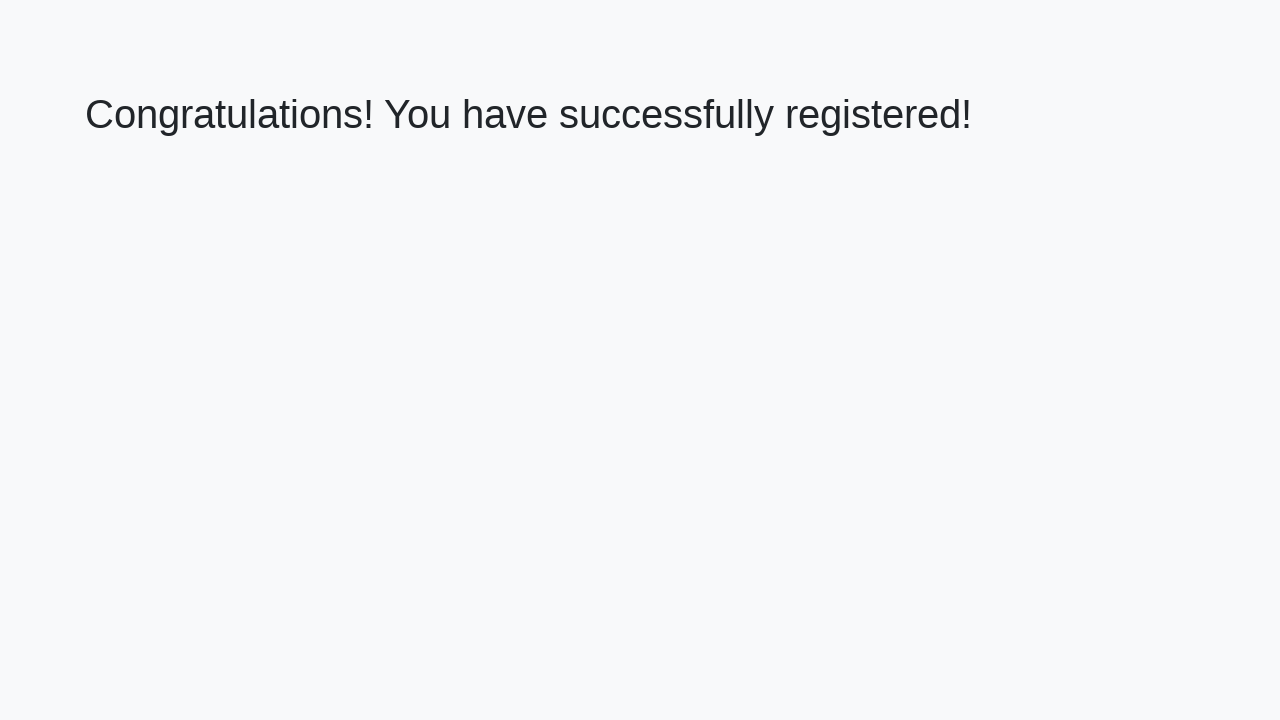

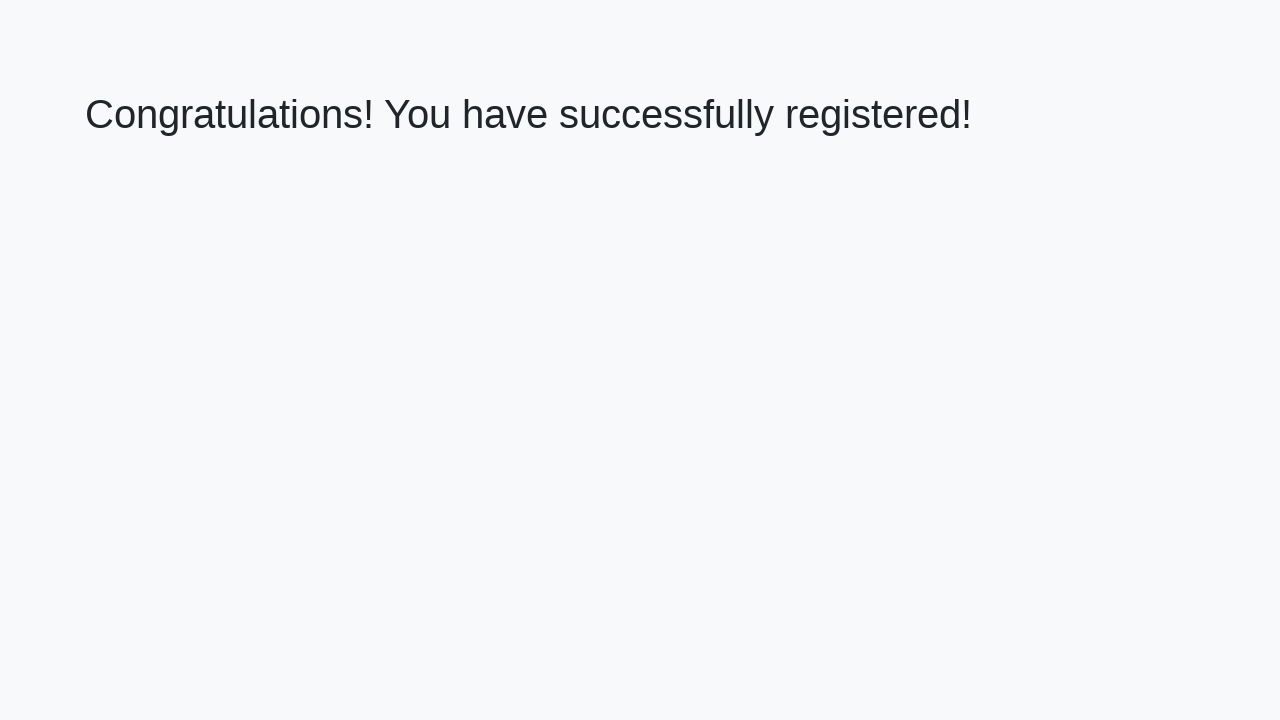